Opens the registration popup on the 10bis website

Starting URL: https://www.10bis.co.il/

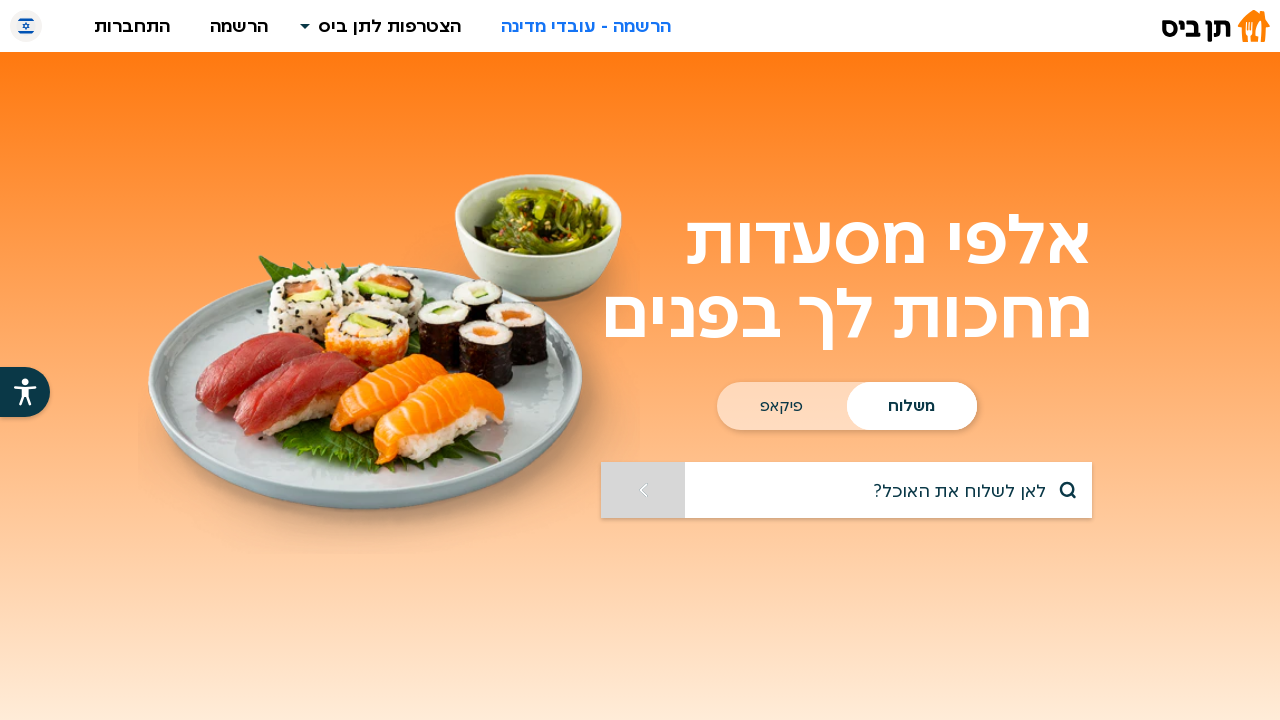

Clicked registration link to open popup at (586, 26) on text=הרשמה
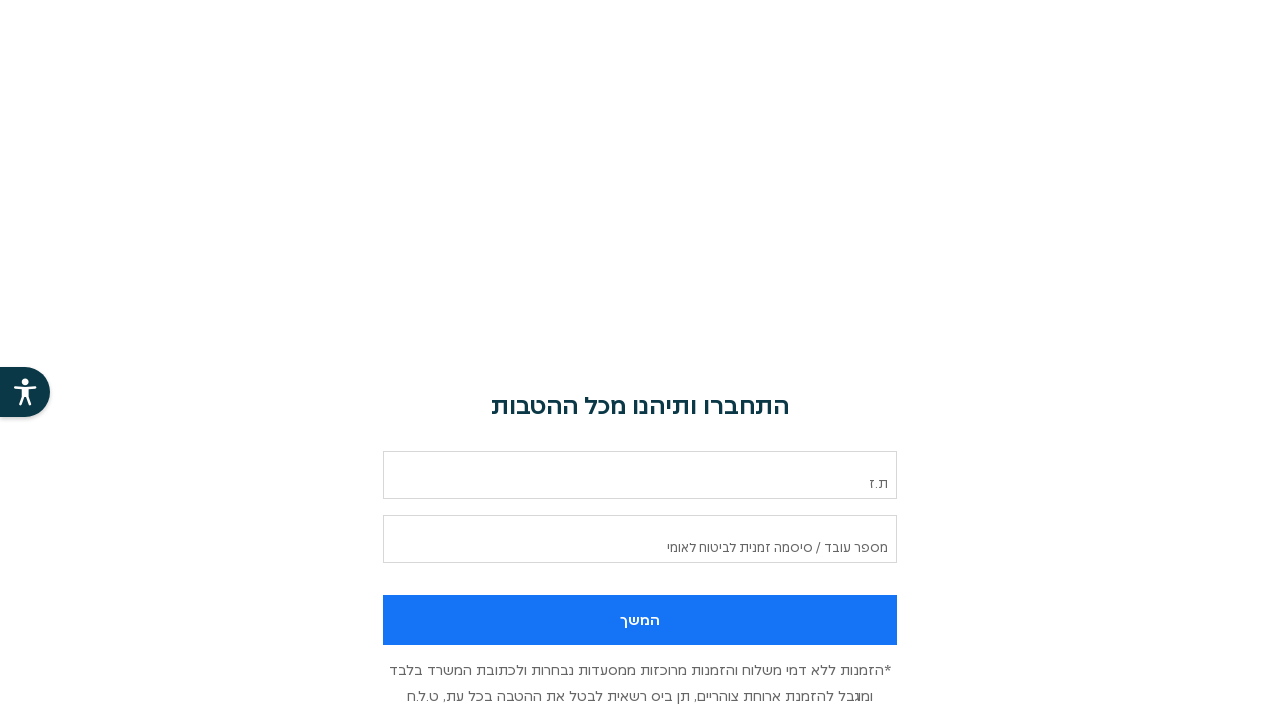

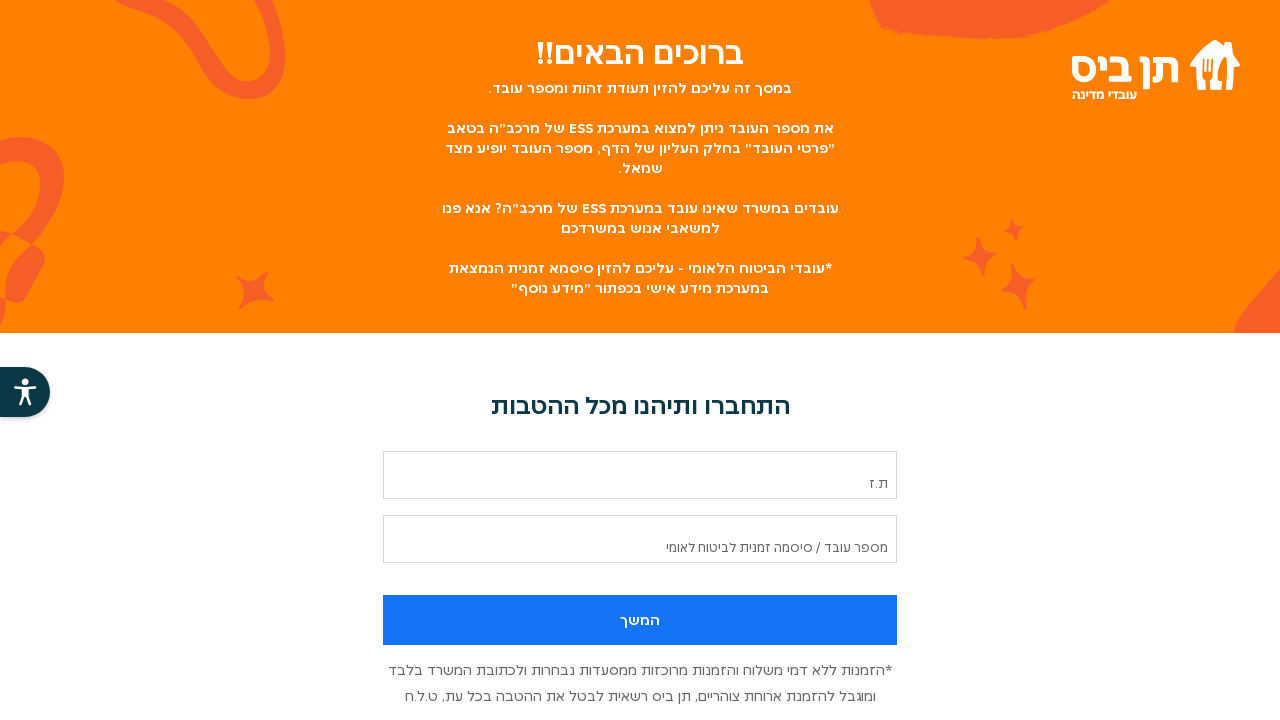